Navigates to an automation practice page and performs scrolling operations on both the window and a specific table element

Starting URL: https://rahulshettyacademy.com/AutomationPractice/

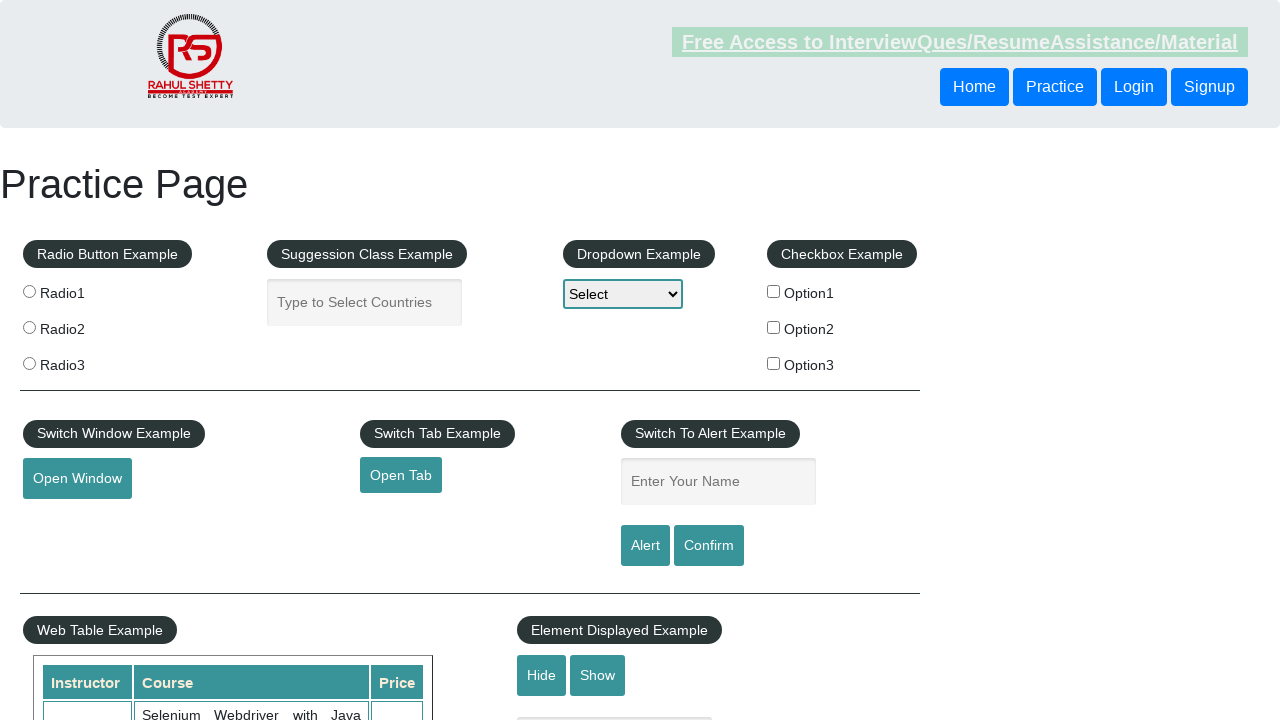

Navigated to automation practice page
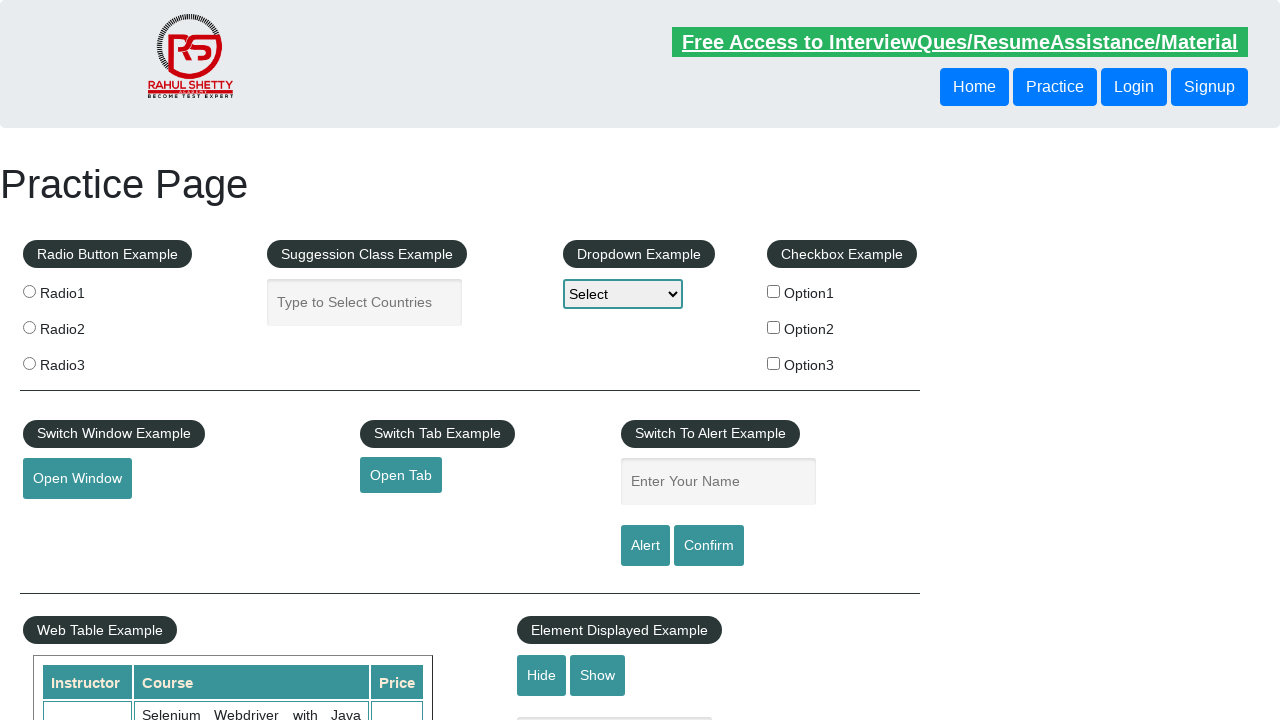

Scrolled main window down by 500 pixels
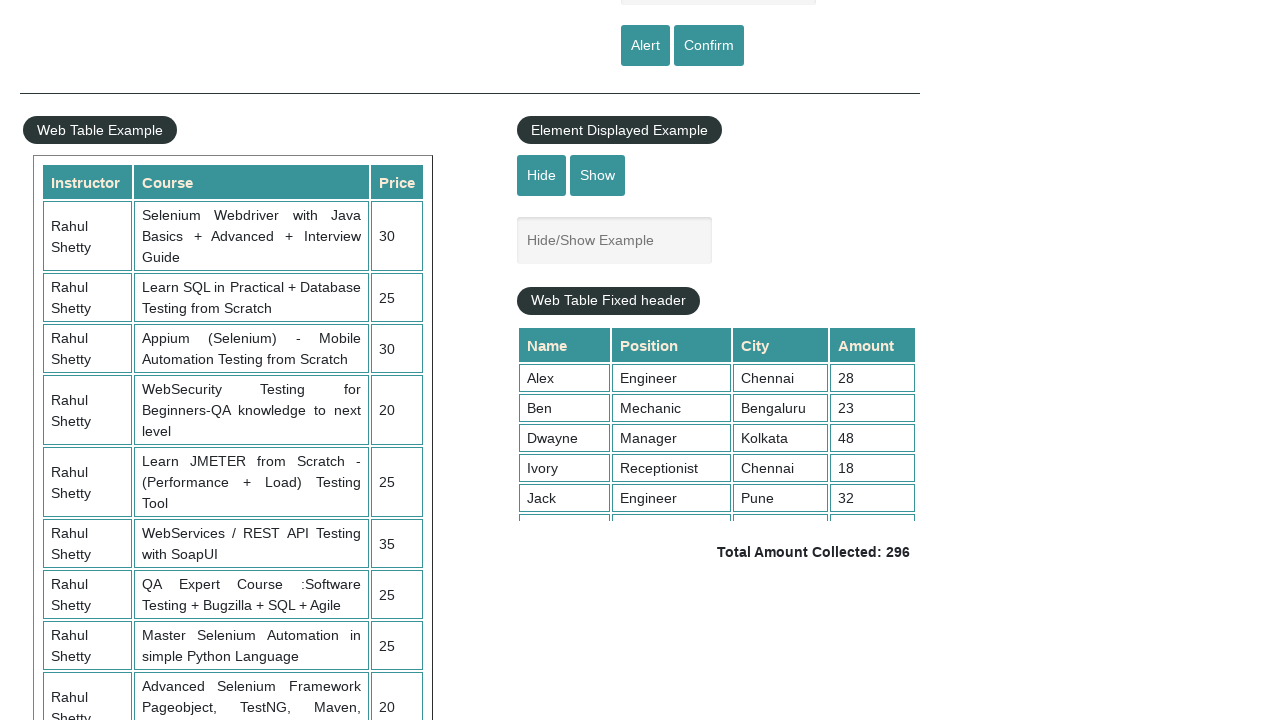

Scrolled table element with class 'tableFixHead' to position 5000
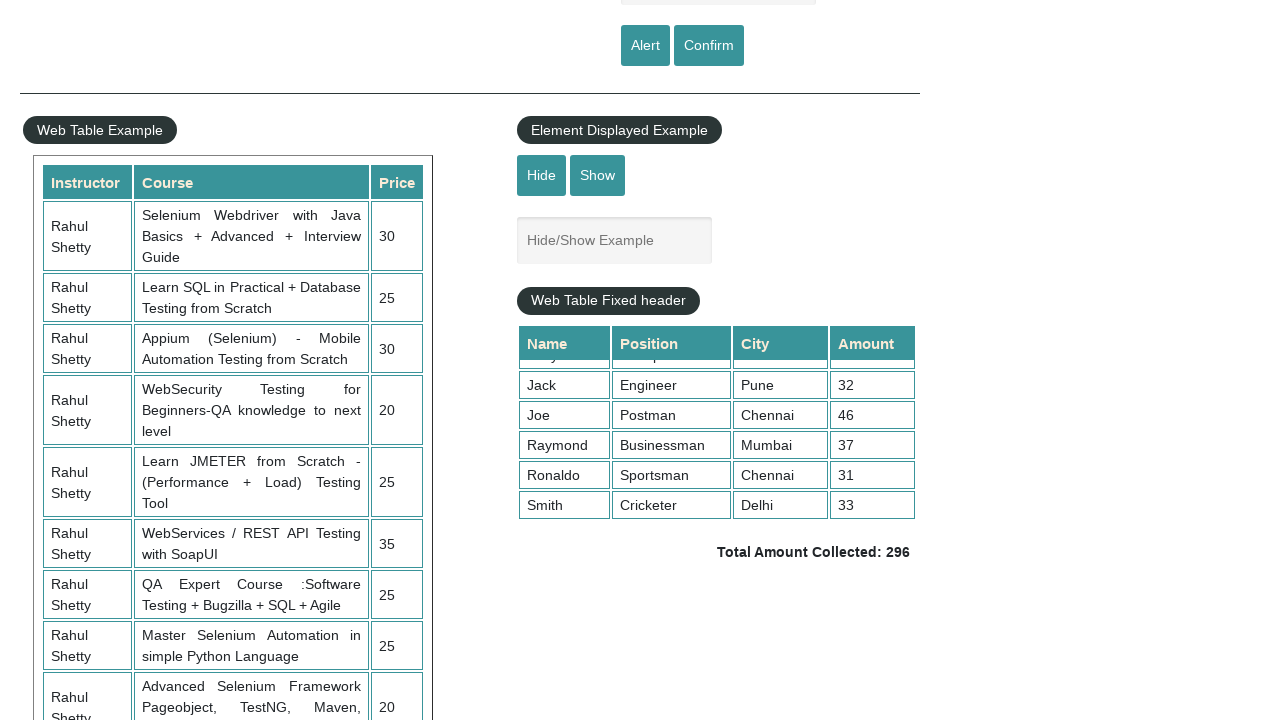

Waited 1 second for scrolling to complete
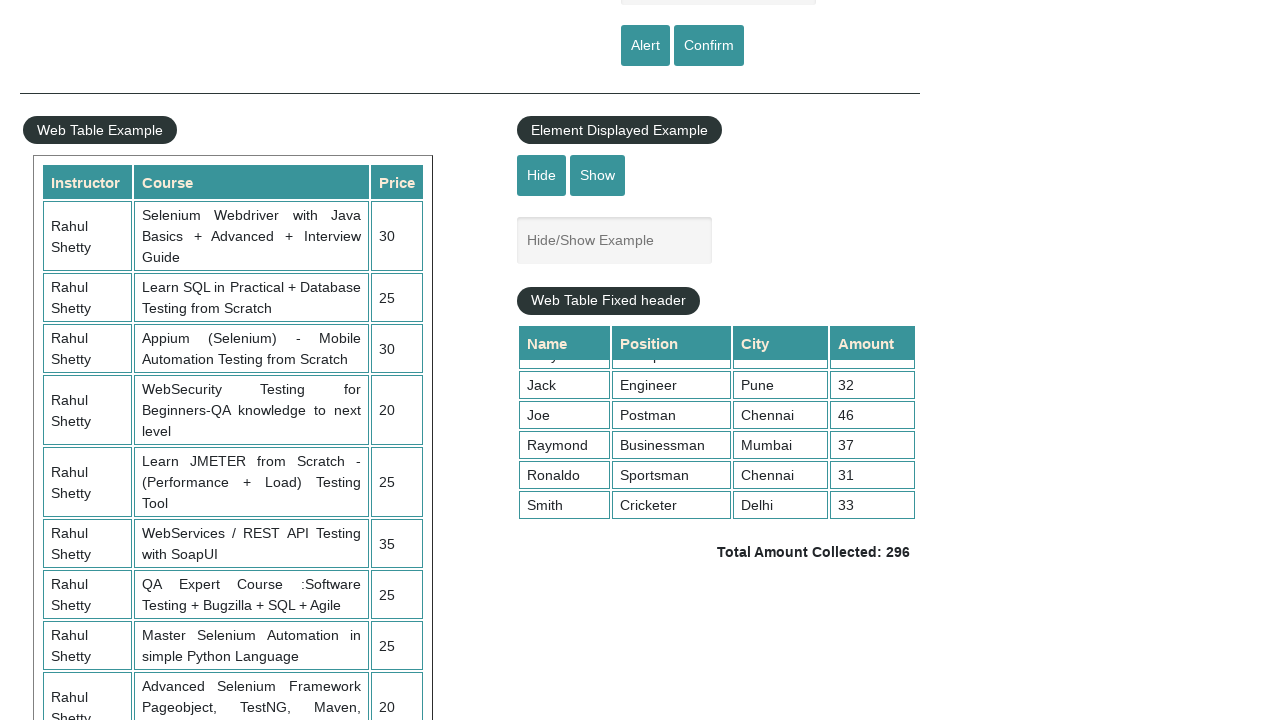

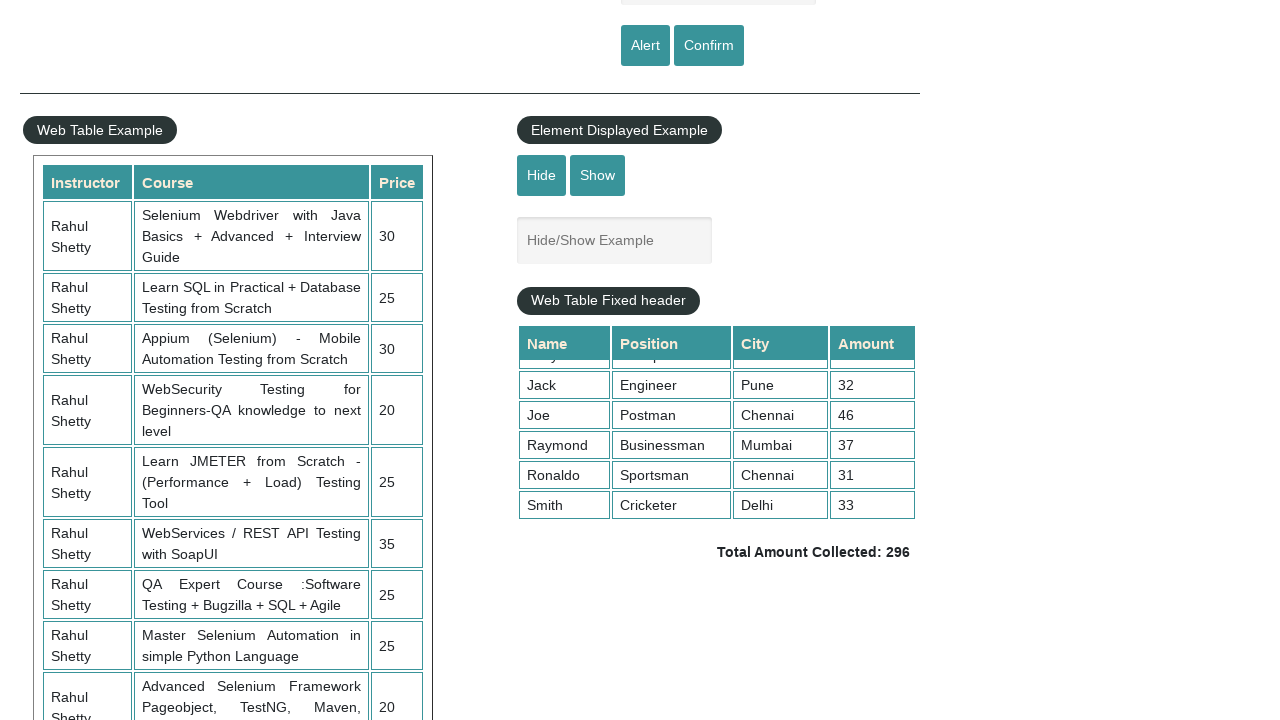